Tests clicking an alert button, handling the JavaScript alert popup, and verifying the alert message text

Starting URL: https://kristinek.github.io/site/examples/alerts_popups

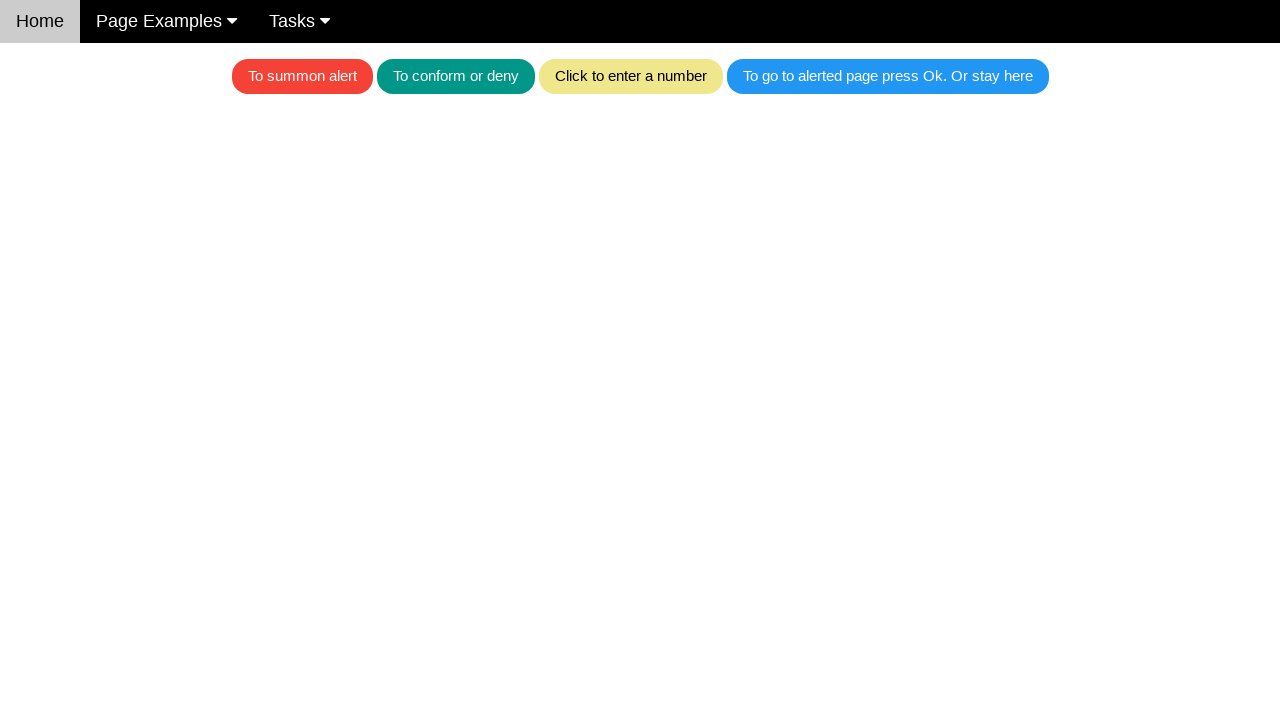

Navigated to alerts and popups example page
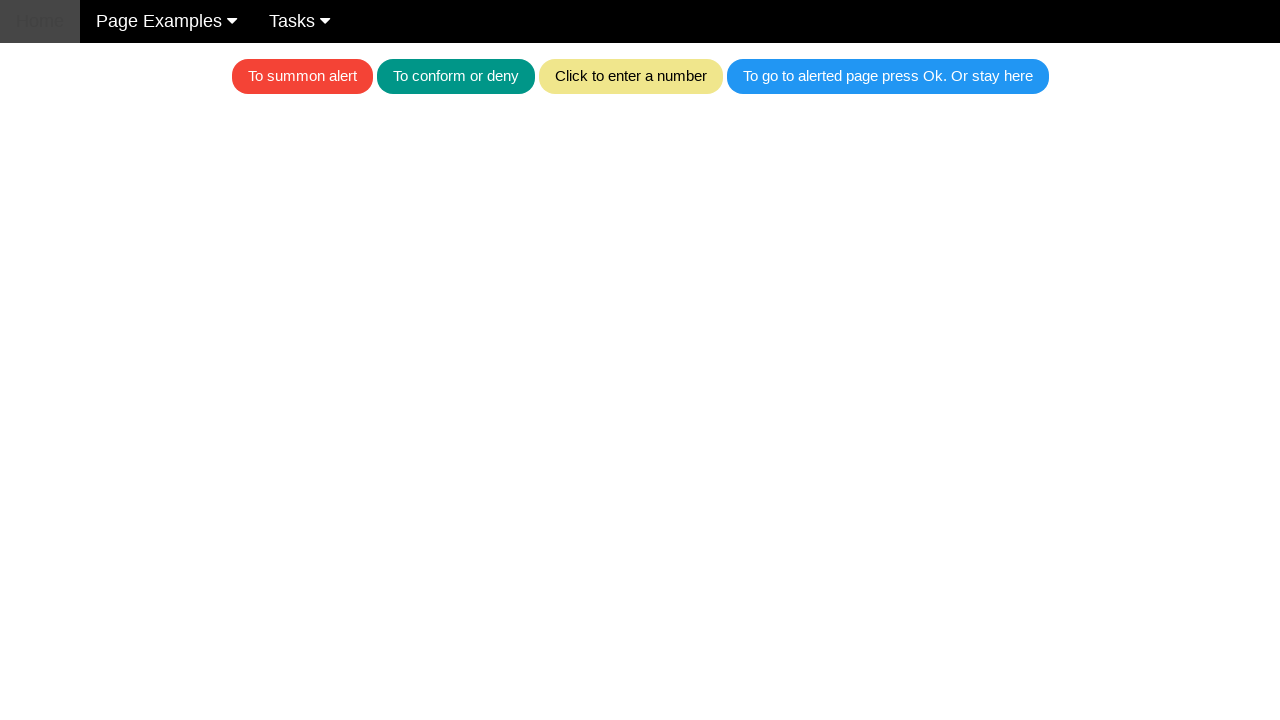

Clicked the red alert button at (302, 76) on .w3-red
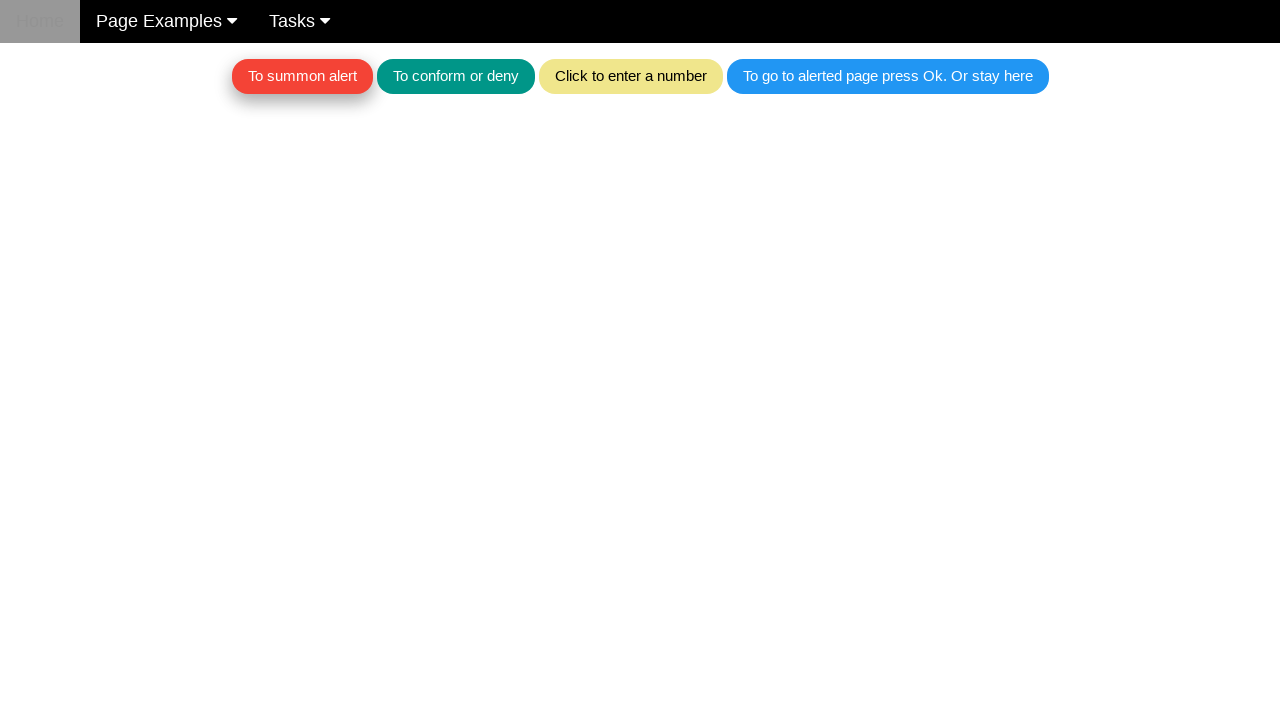

Set up dialog handler to dismiss alerts
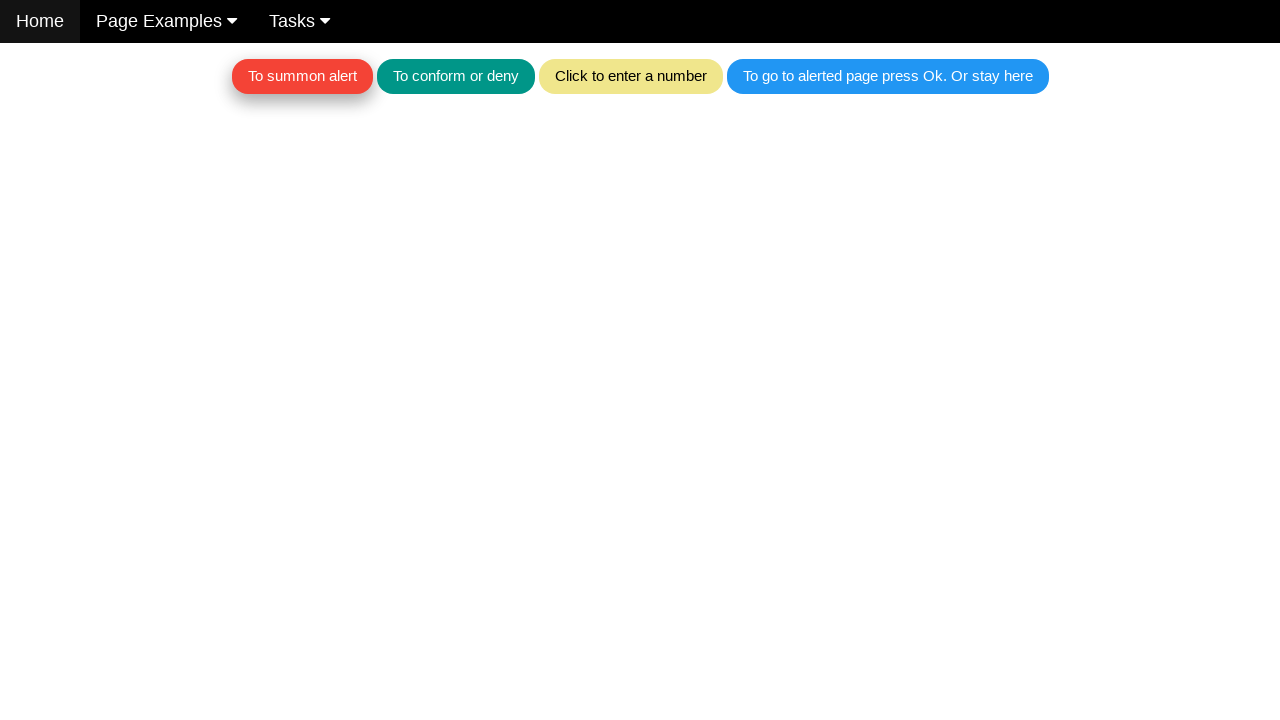

Clicked the red alert button again to trigger and handle the JavaScript alert at (302, 76) on .w3-red
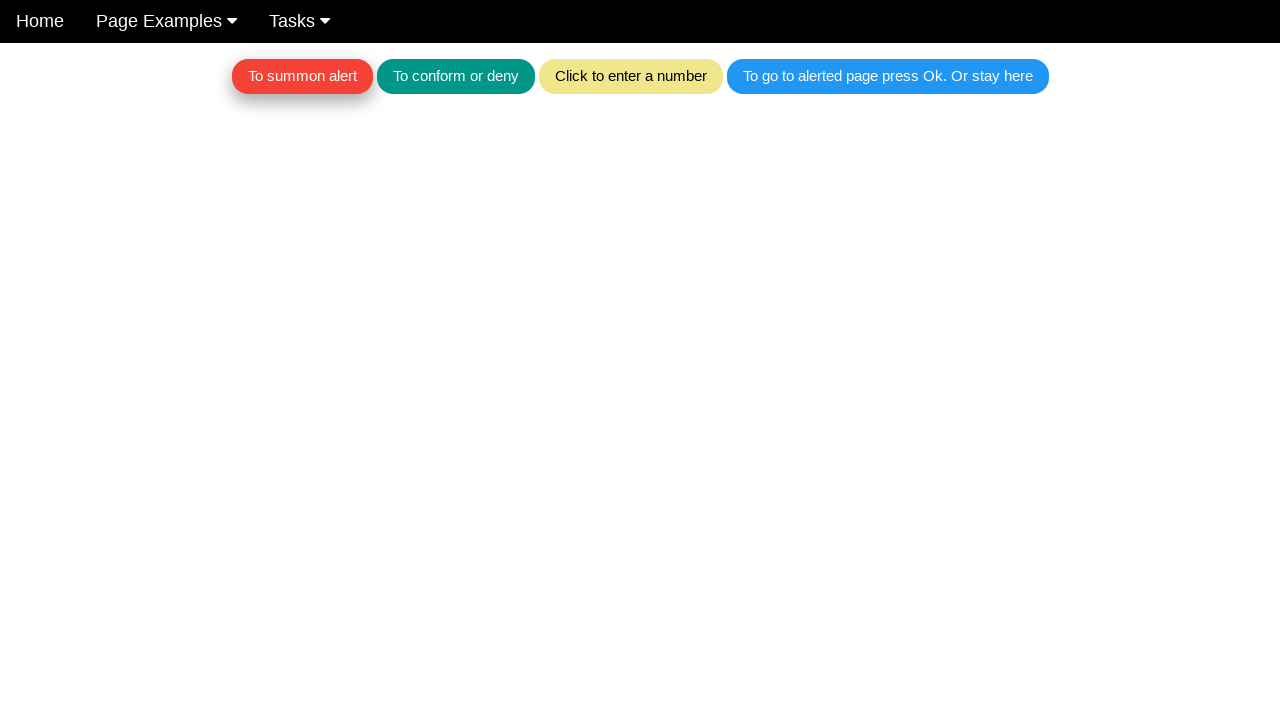

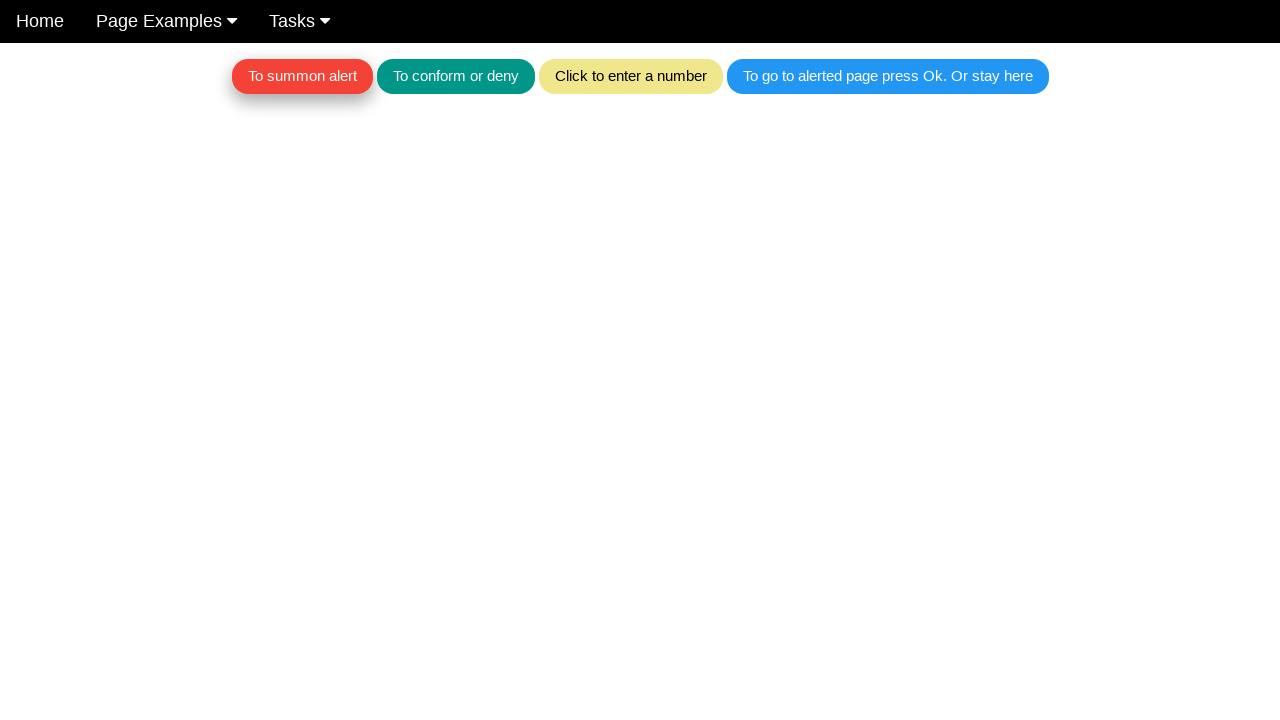